Tests WebDriver configuration by navigating to the OrangeHRM demo site and verifying the page loads successfully

Starting URL: https://opensource-demo.orangehrmlive.com/

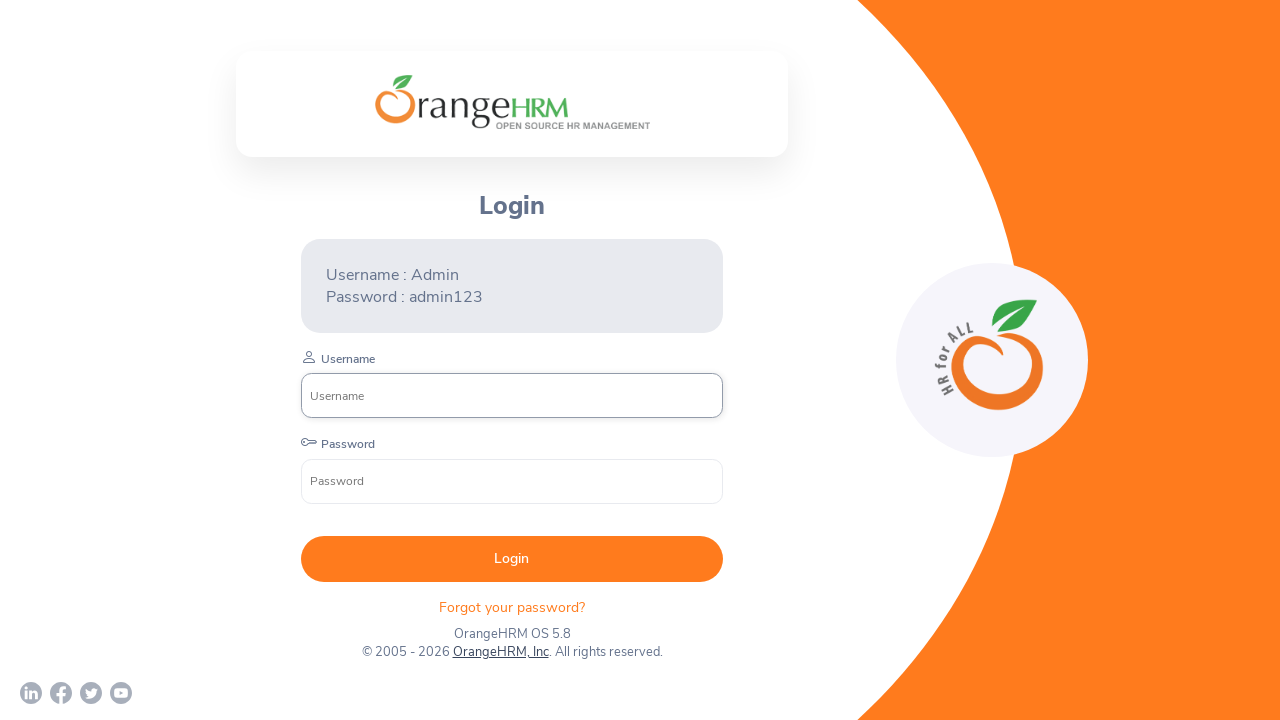

Waited for page to reach domcontentloaded state
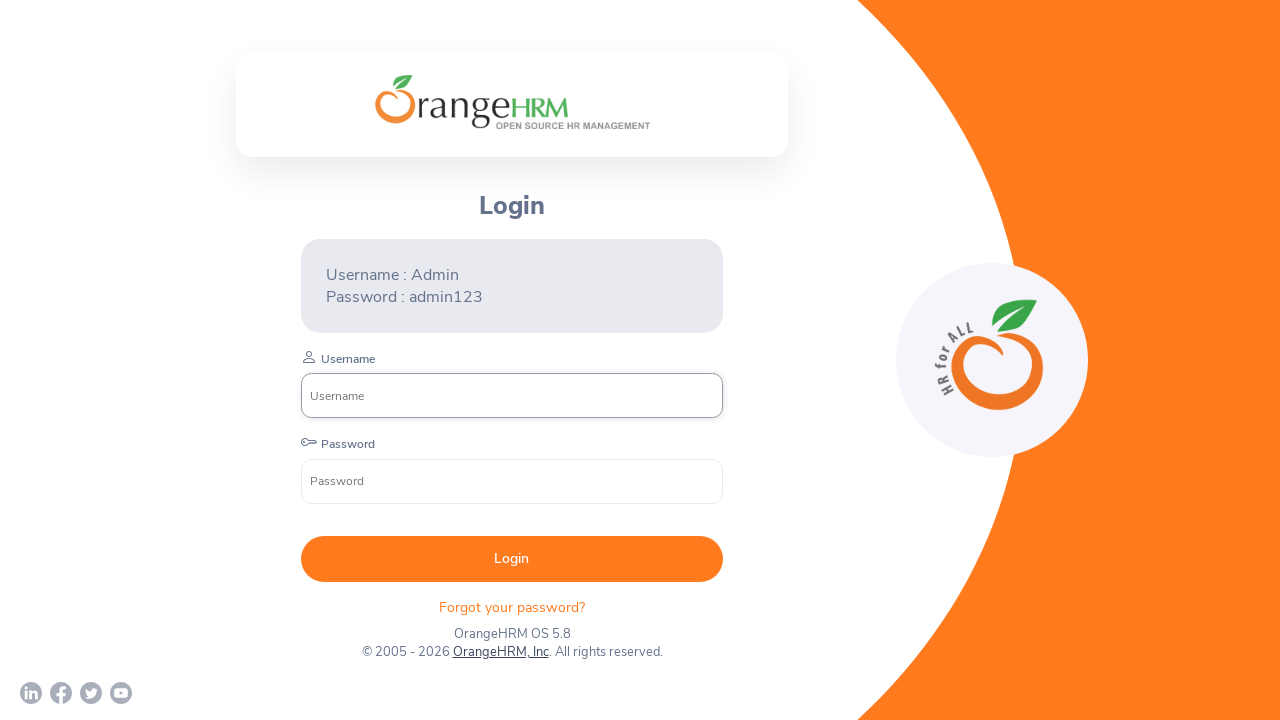

Retrieved page title: OrangeHRM
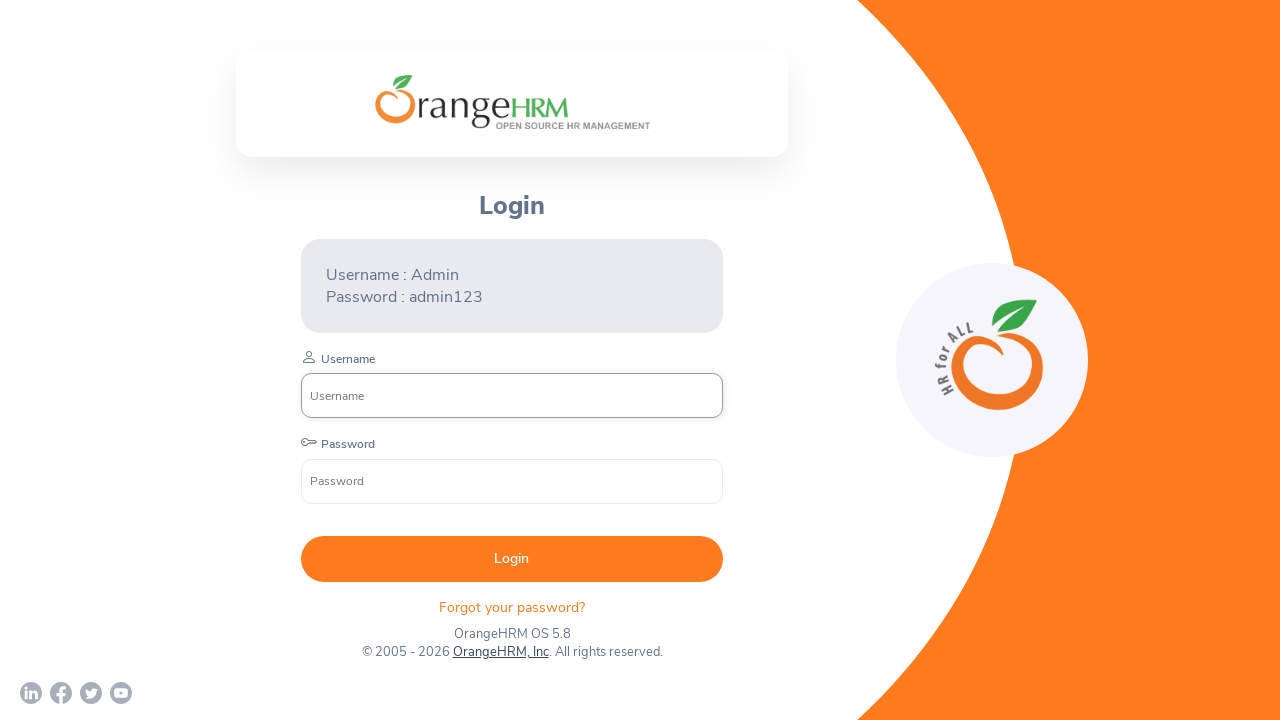

Printed page title to console
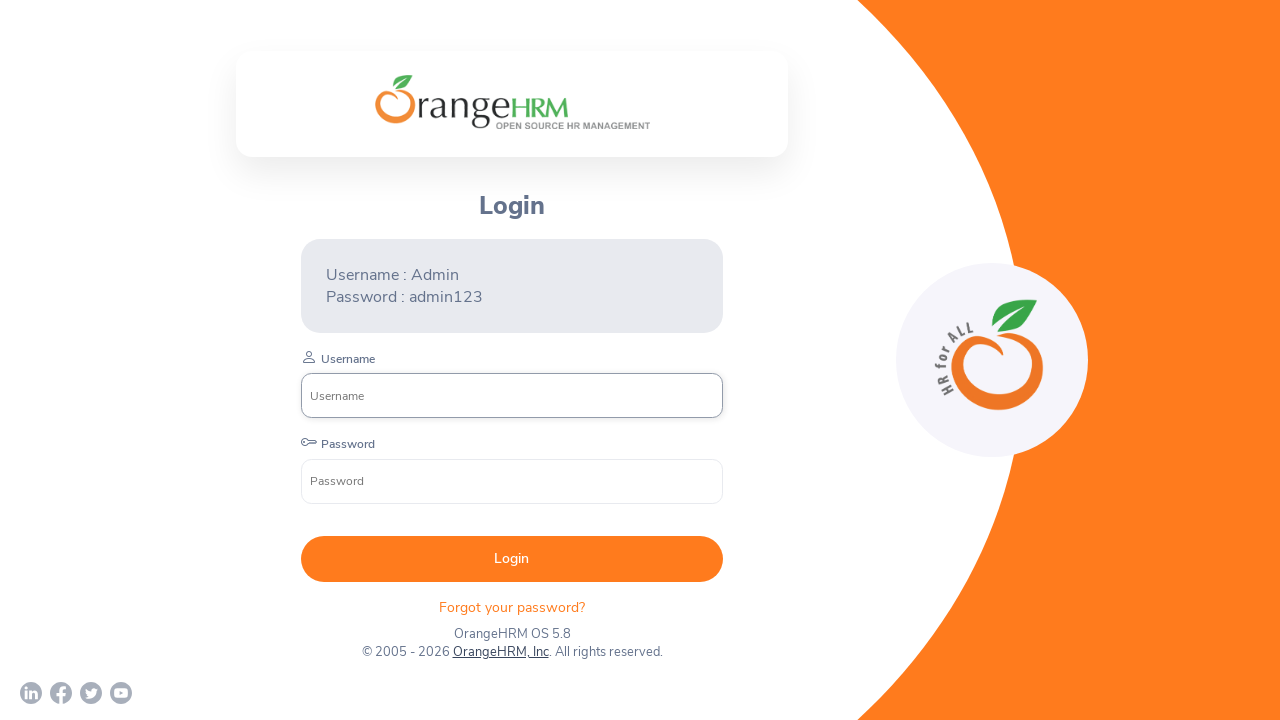

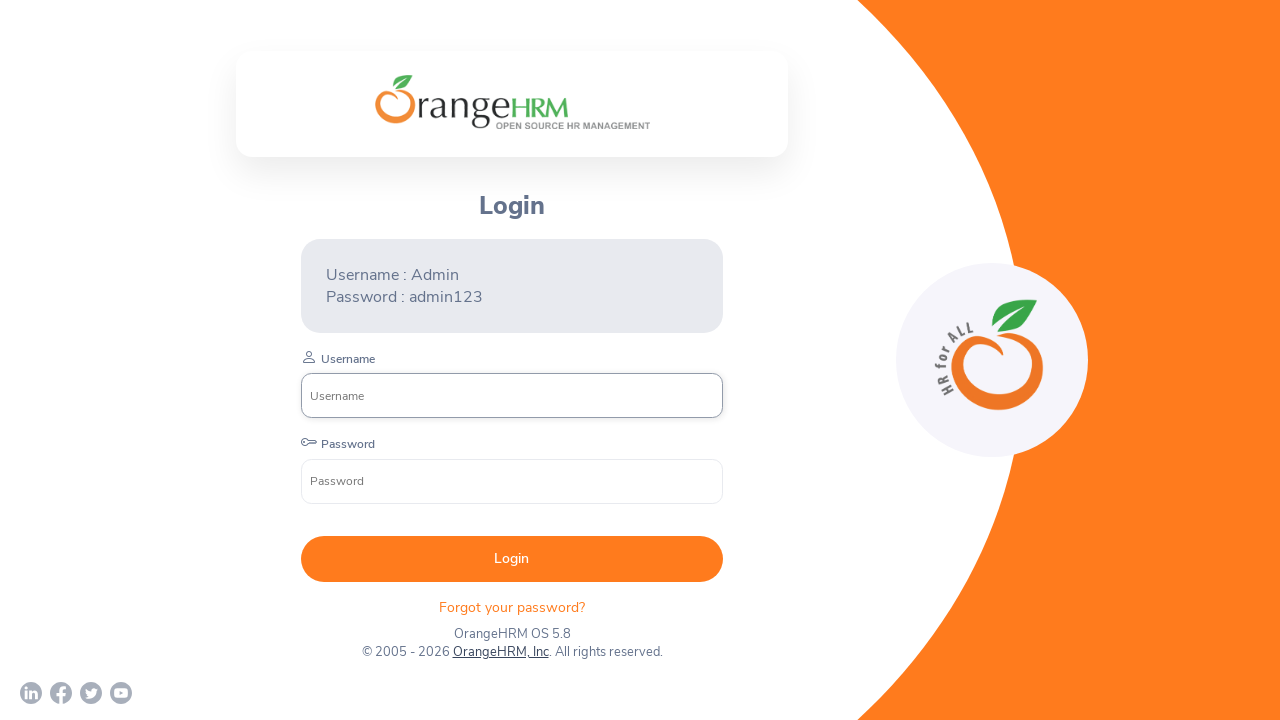